Tests that a todo item is removed when edited to empty string

Starting URL: https://demo.playwright.dev/todomvc

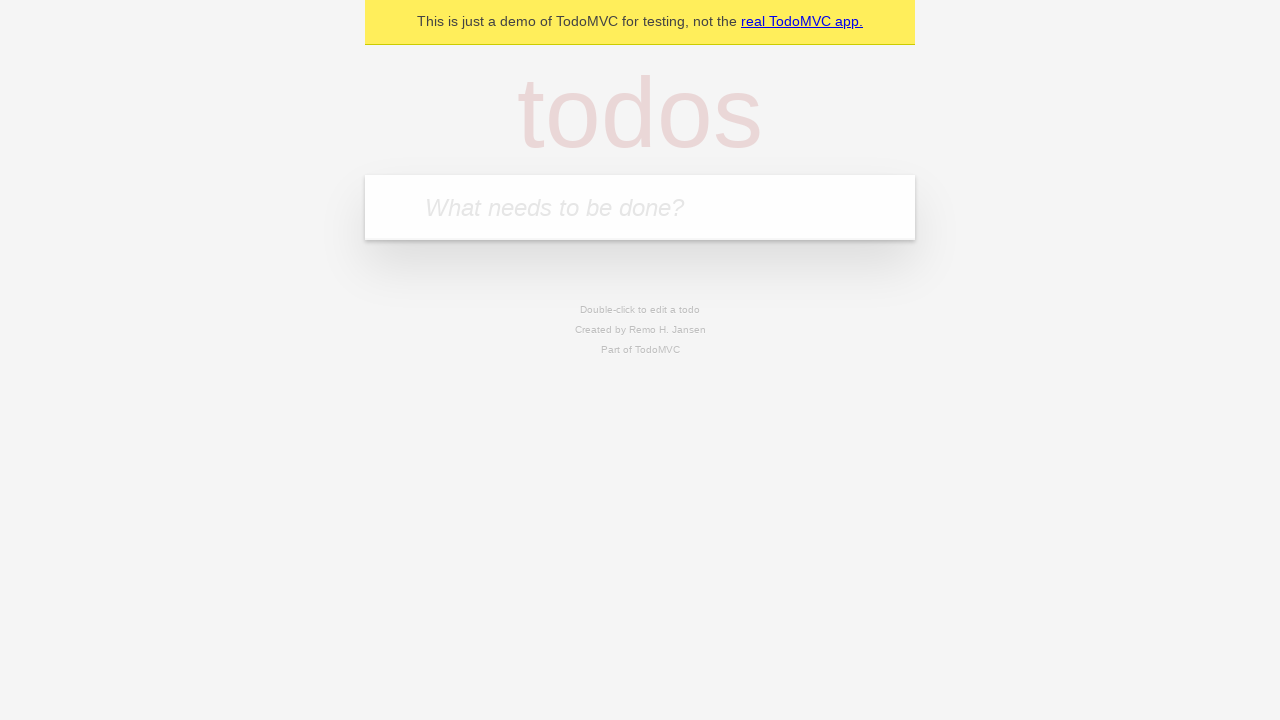

Filled new todo input with 'buy some cheese' on .new-todo
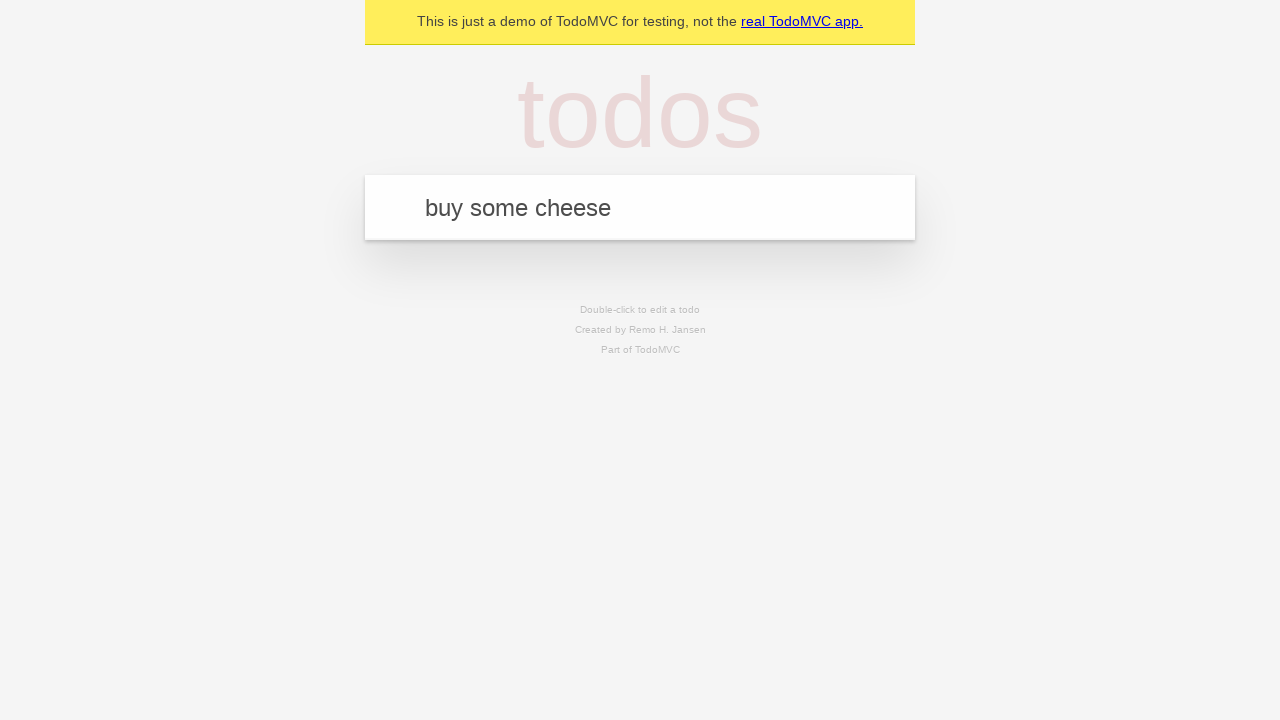

Pressed Enter to create first todo on .new-todo
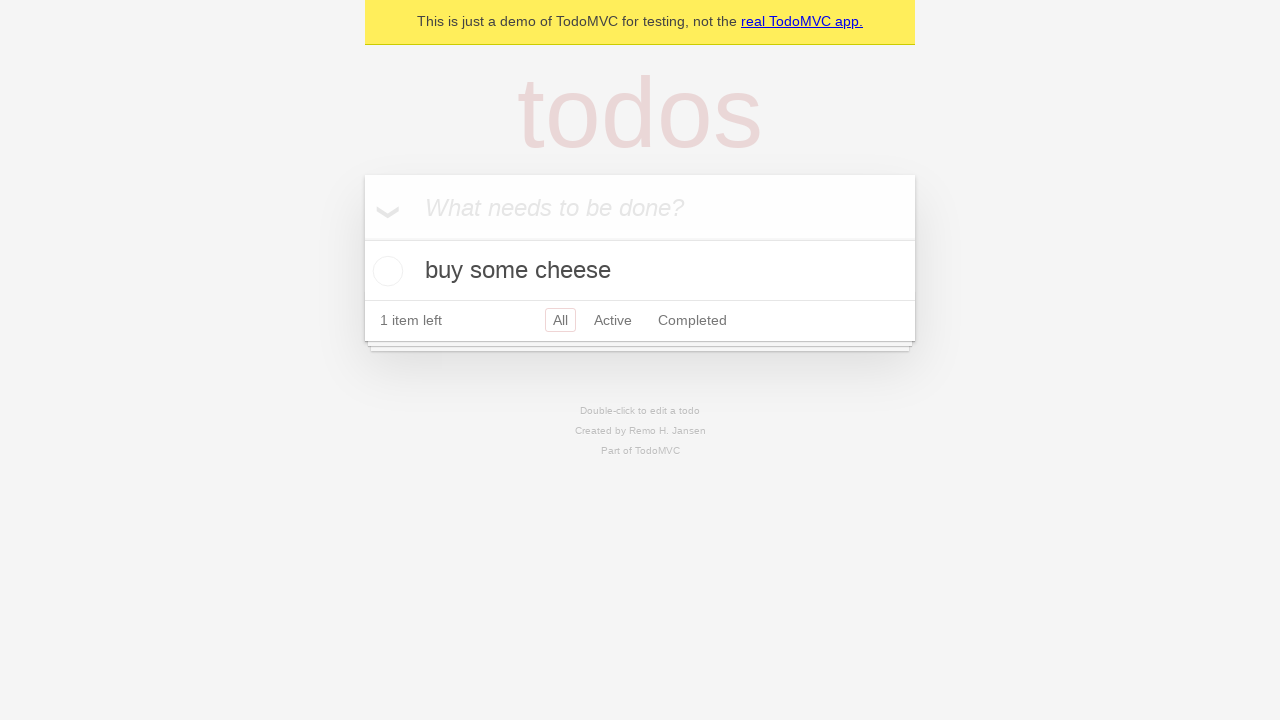

Filled new todo input with 'feed the cat' on .new-todo
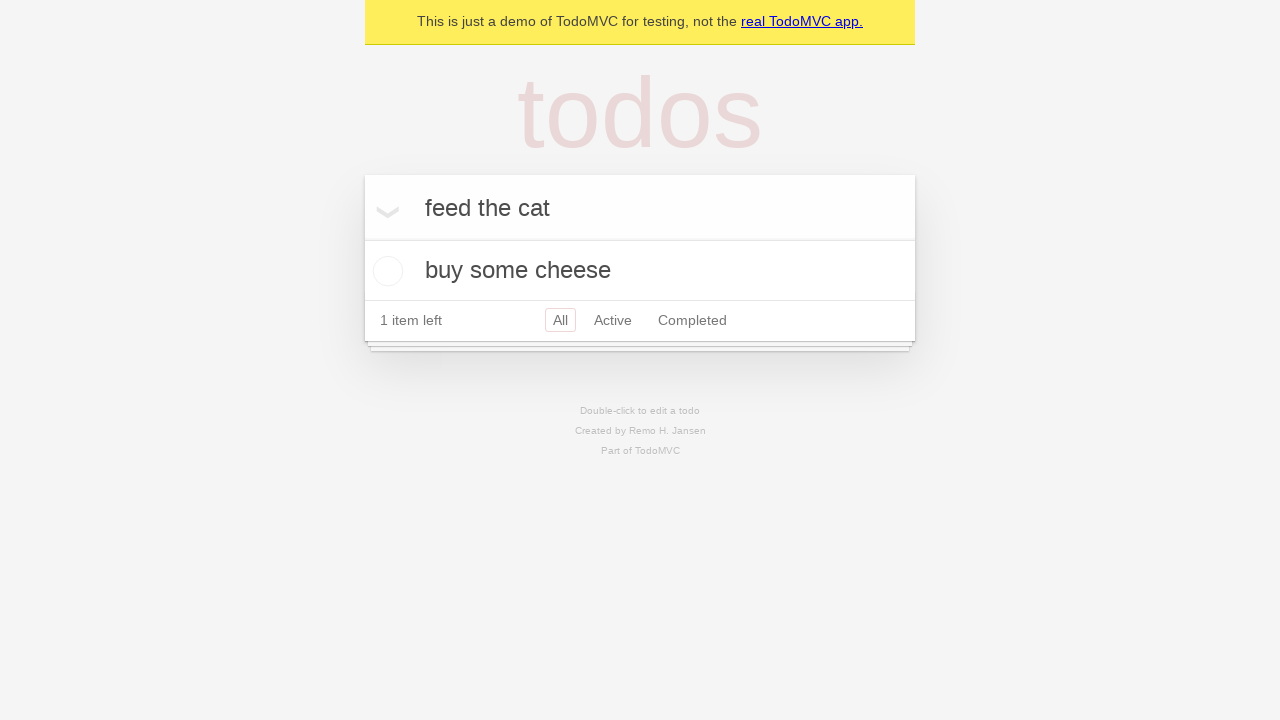

Pressed Enter to create second todo on .new-todo
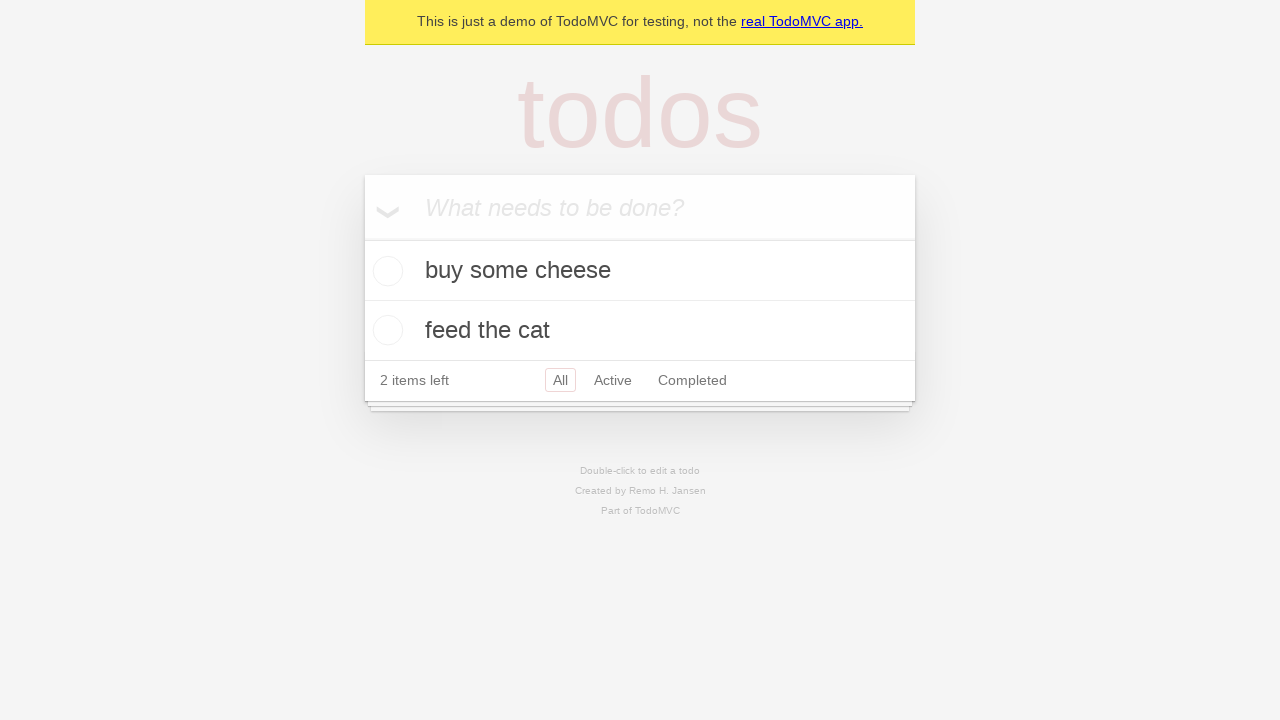

Filled new todo input with 'book a doctors appointment' on .new-todo
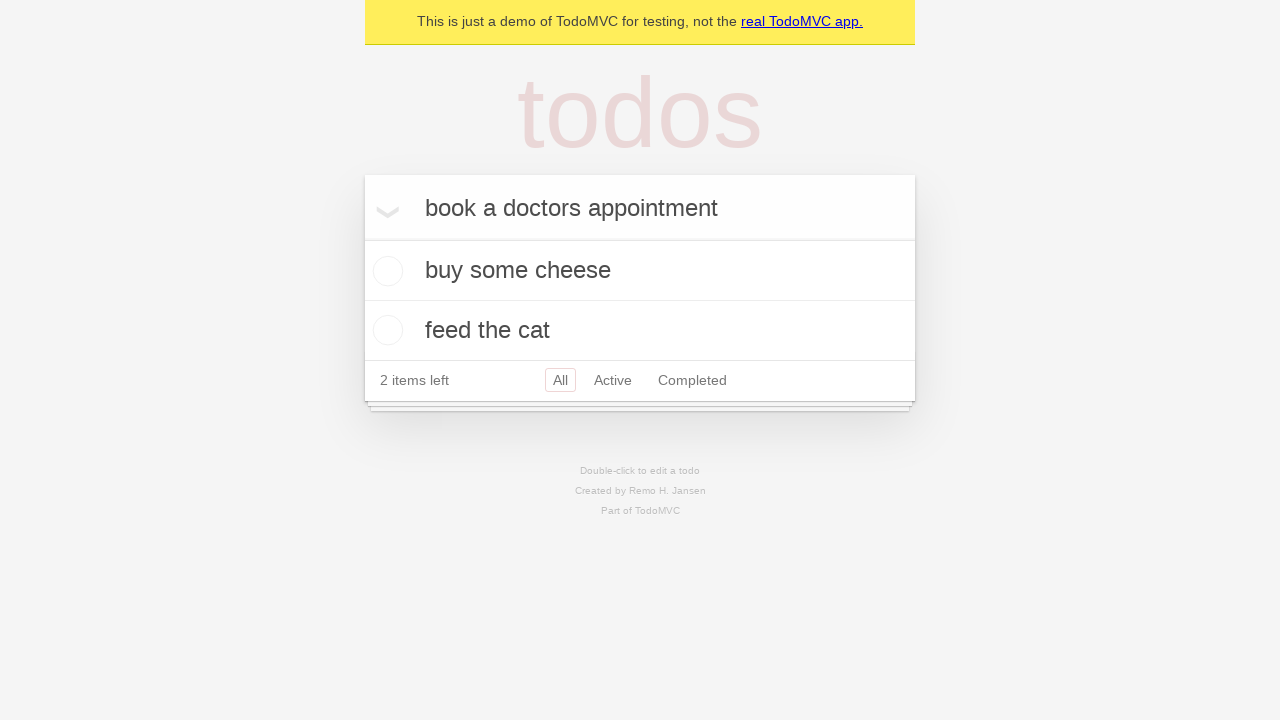

Pressed Enter to create third todo on .new-todo
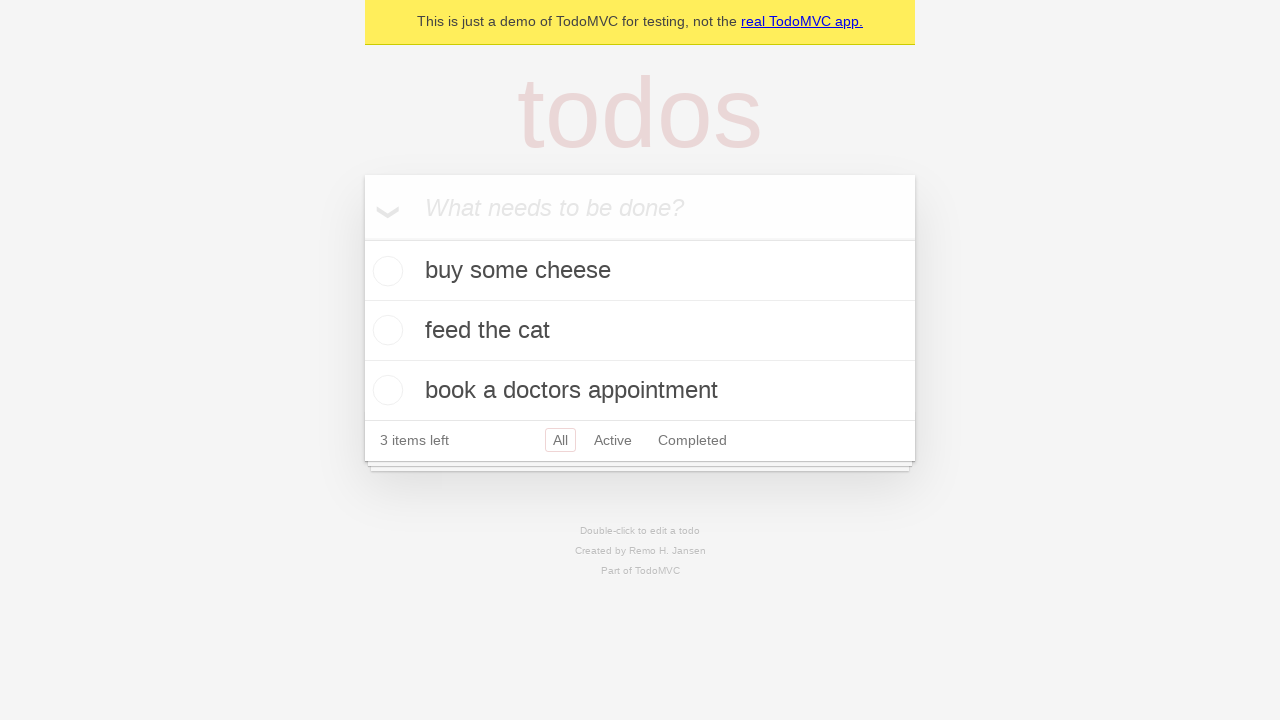

Double-clicked second todo item to enter edit mode at (640, 331) on .todo-list li >> nth=1
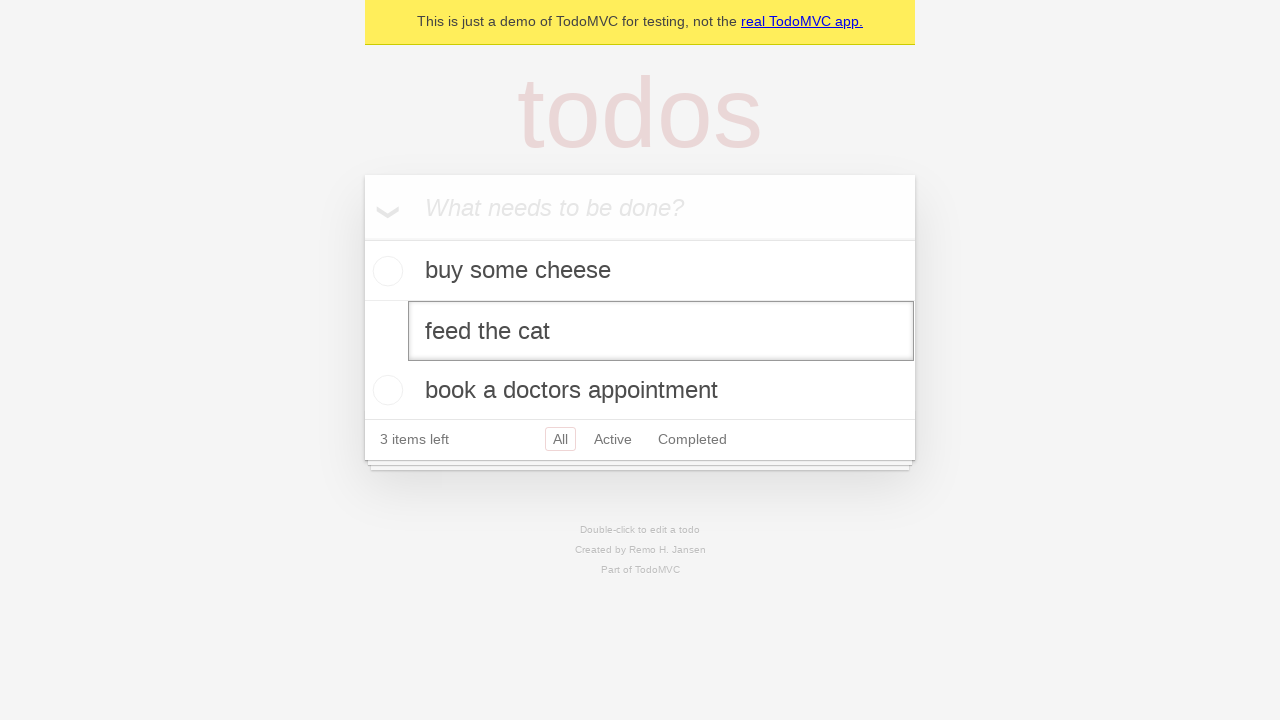

Cleared the edit field to empty string on .todo-list li >> nth=1 >> .edit
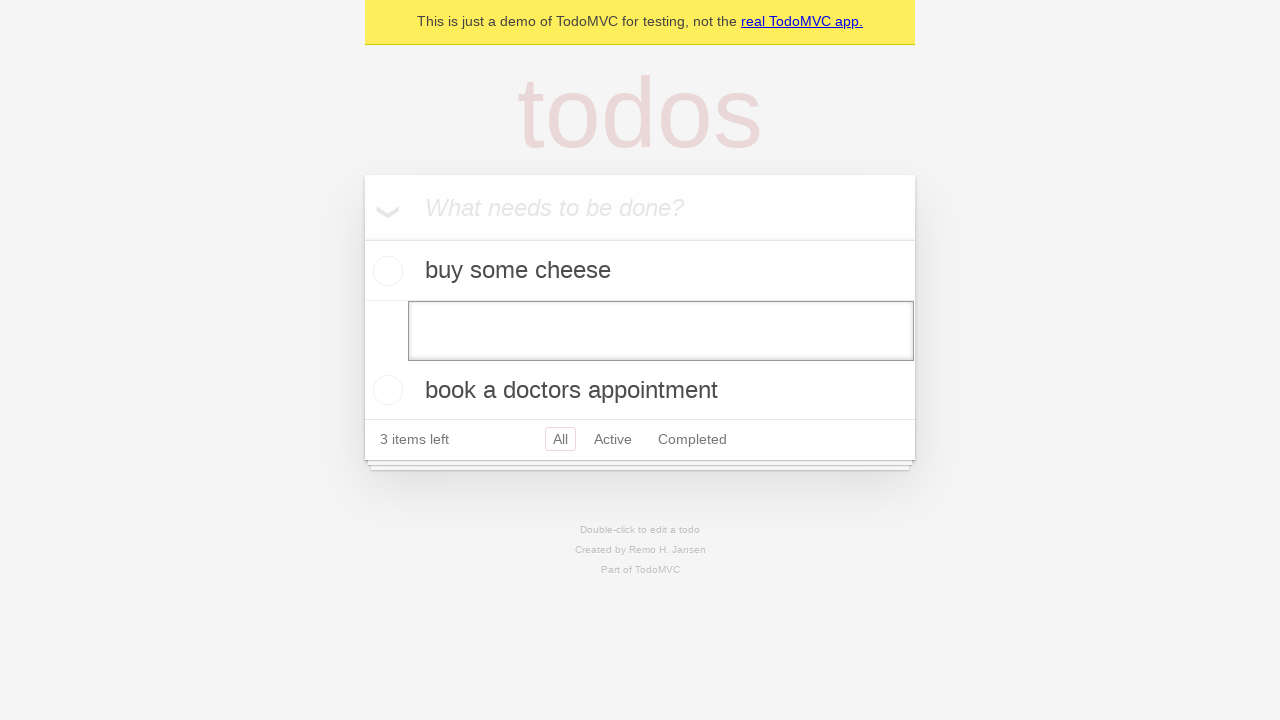

Pressed Enter to confirm edit with empty text, removing the todo item on .todo-list li >> nth=1 >> .edit
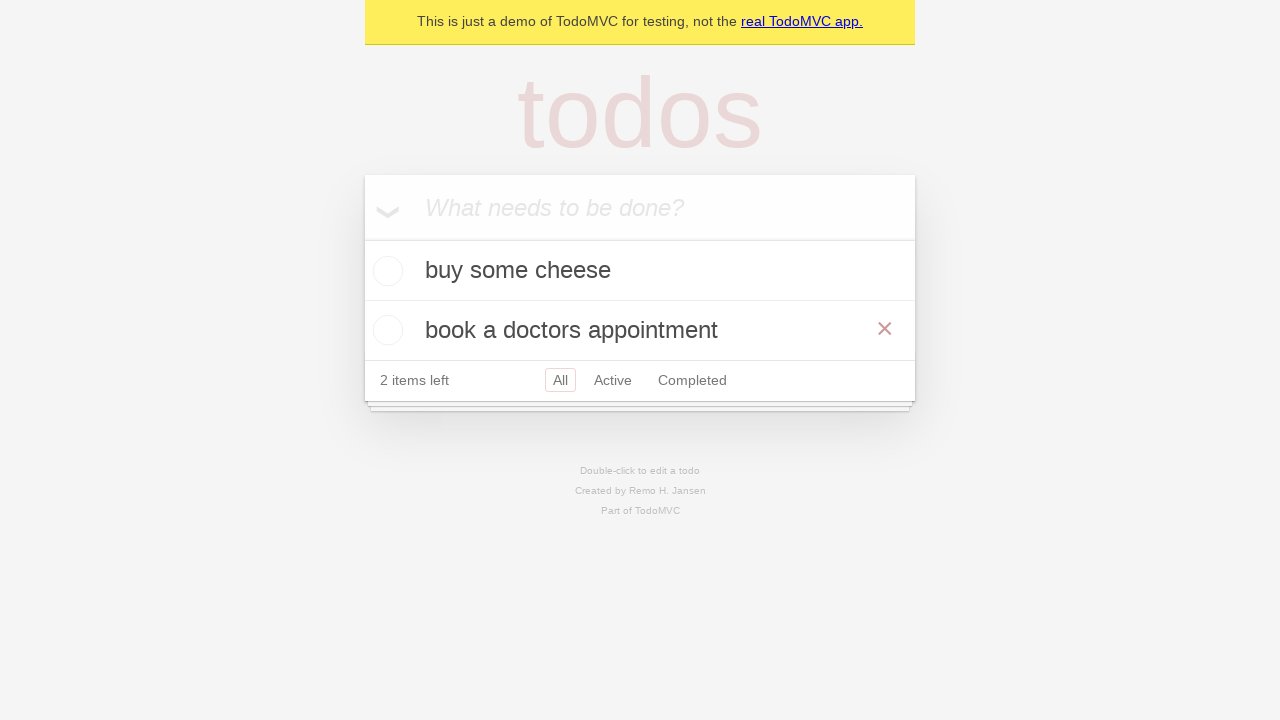

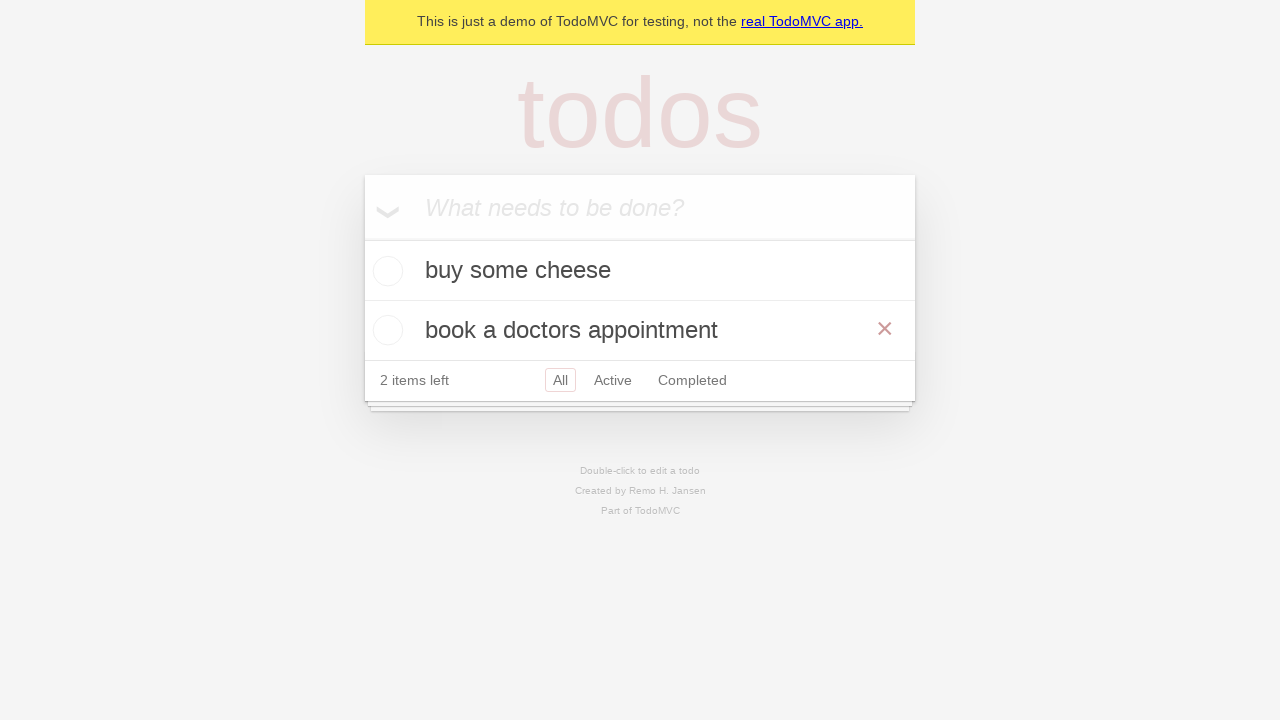